Tests navigation by clicking a link identified by a mathematically calculated text value, then fills out a multi-field form with personal information (first name, last name, city, country) and submits it.

Starting URL: http://suninjuly.github.io/find_link_text

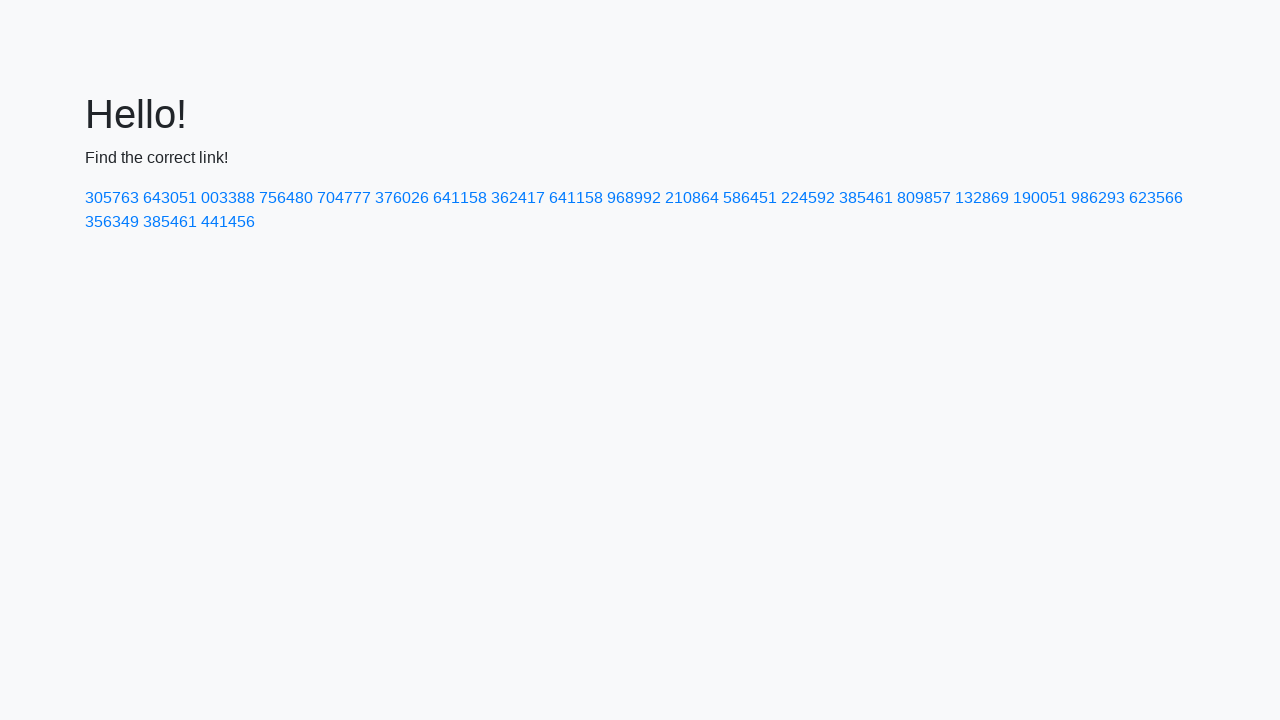

Clicked link with mathematically calculated text value at (808, 198) on text=224592
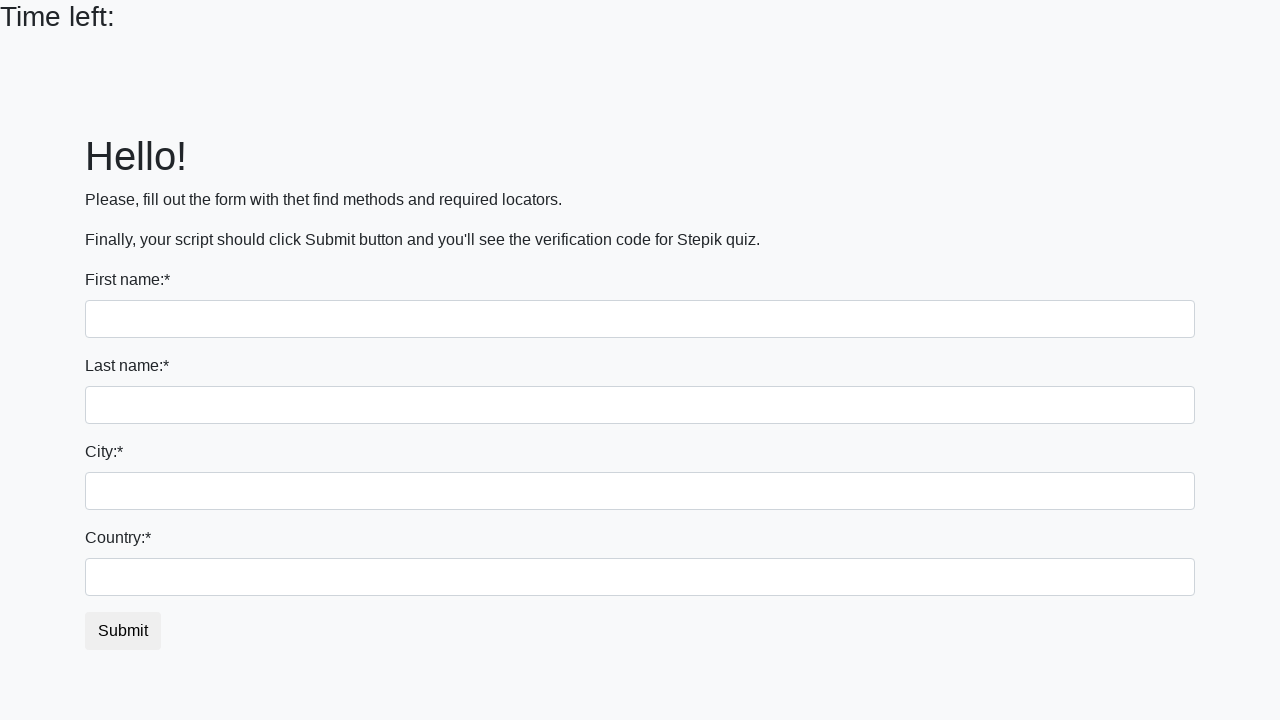

Filled first name field with 'Ivan' on input
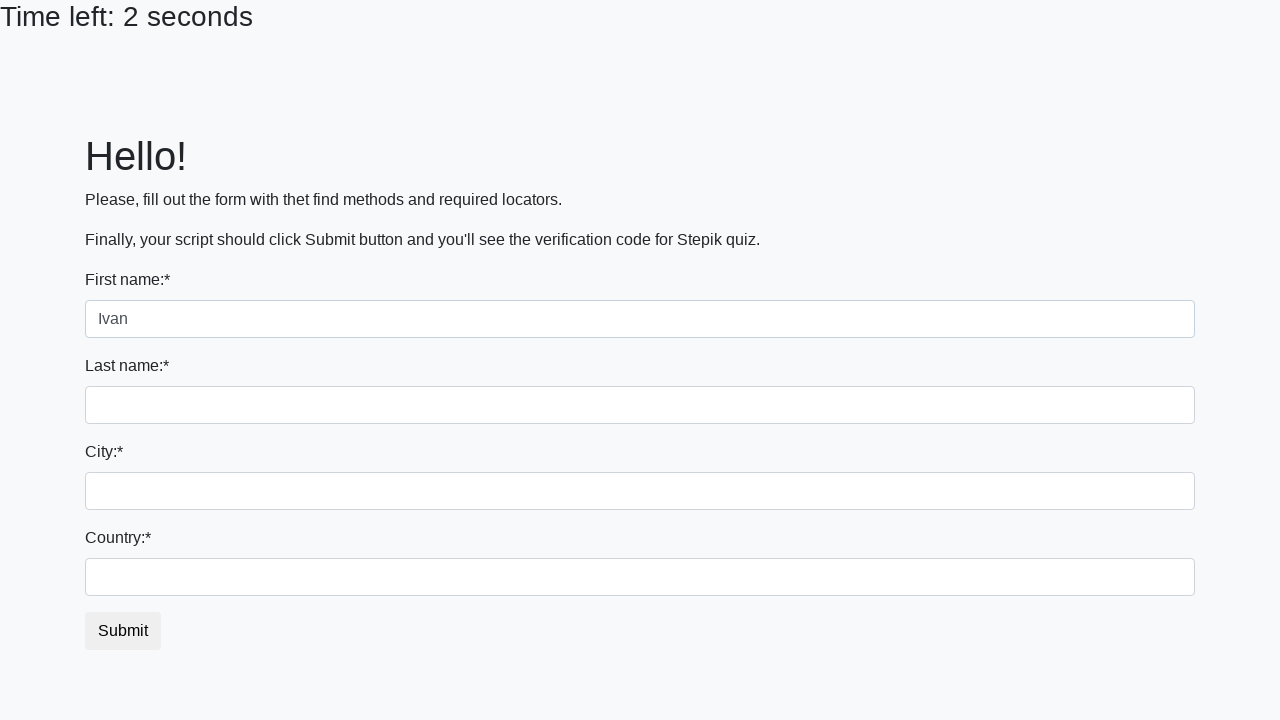

Filled last name field with 'Petrov' on input[name='last_name']
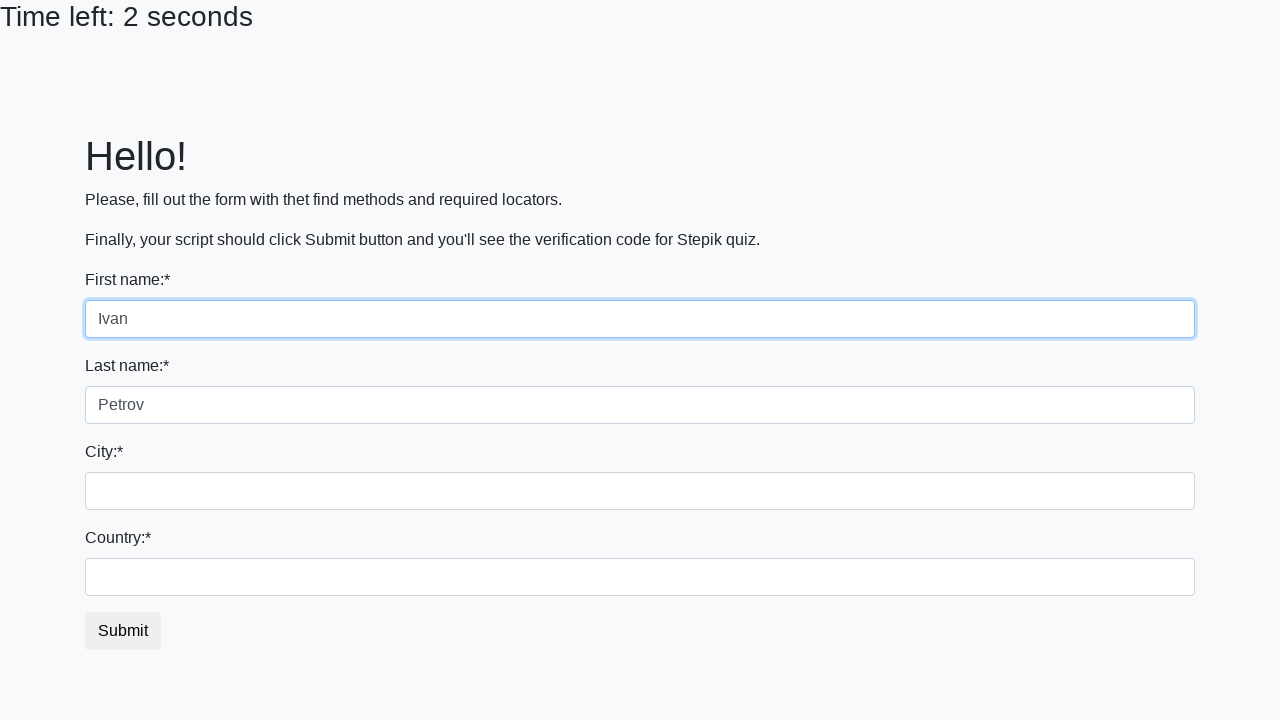

Filled city field with 'Smolensk' on .city
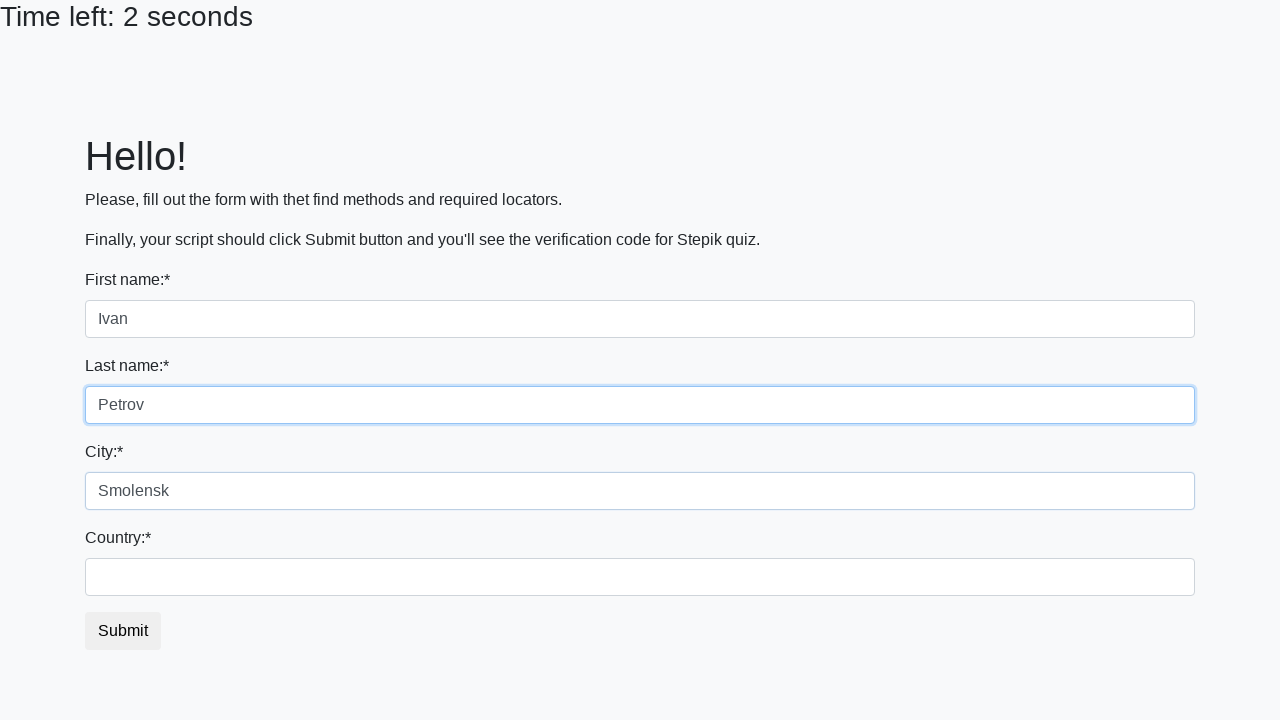

Filled country field with 'Russia' on #country
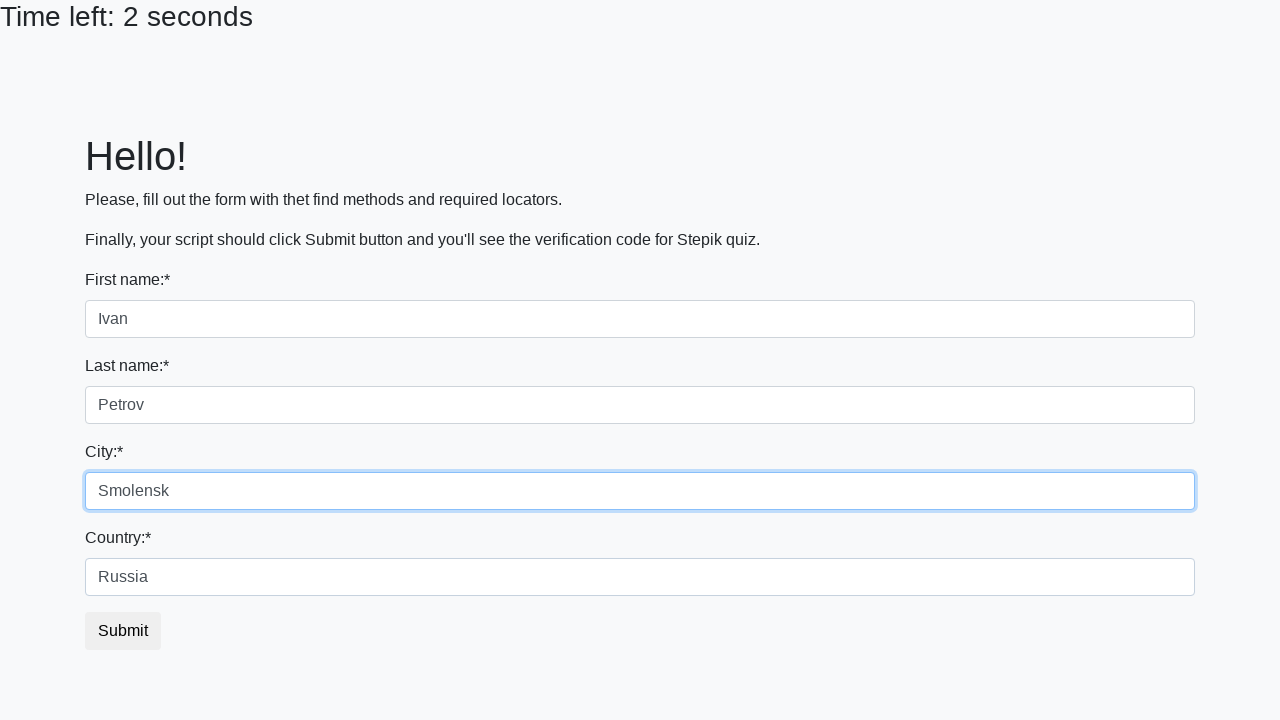

Clicked submit button to complete form submission at (123, 631) on button.btn
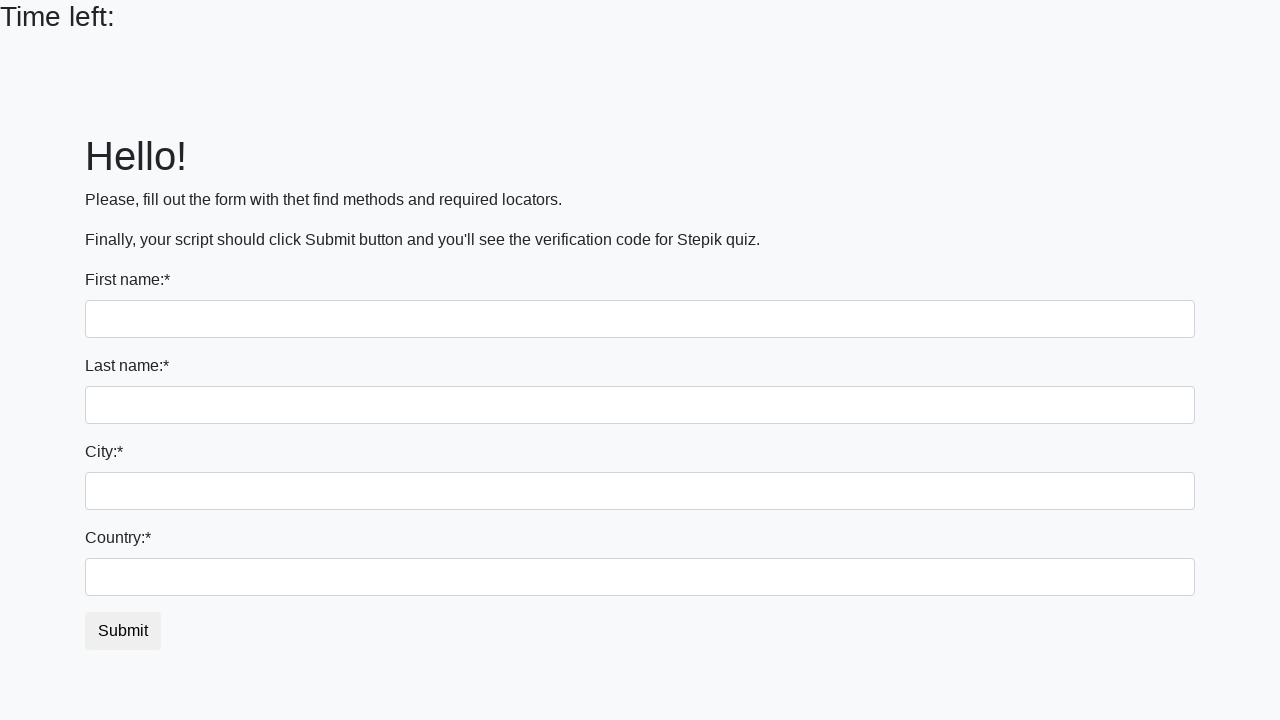

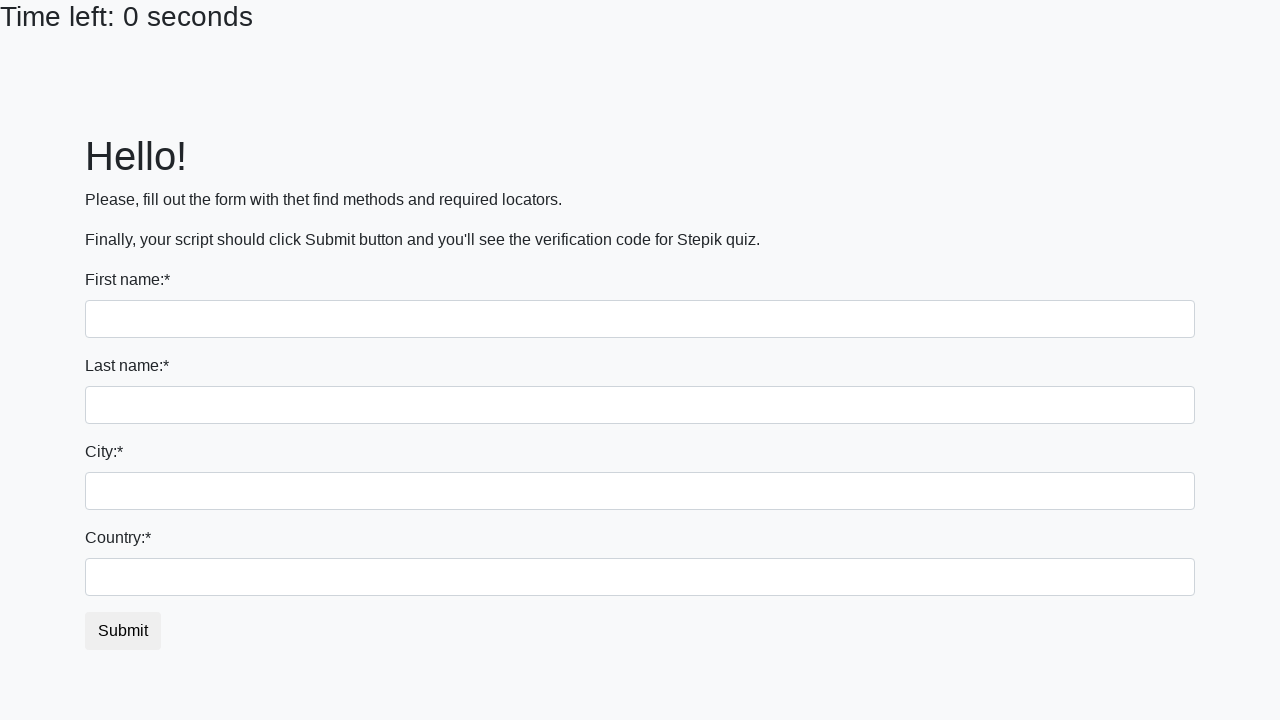